Tests radio button functionality by selecting the 'radiozet' option and verifying the details link is visible with the correct href attribute

Starting URL: https://qbek.github.io/selenium-exercises/pl/radio_buttons.html

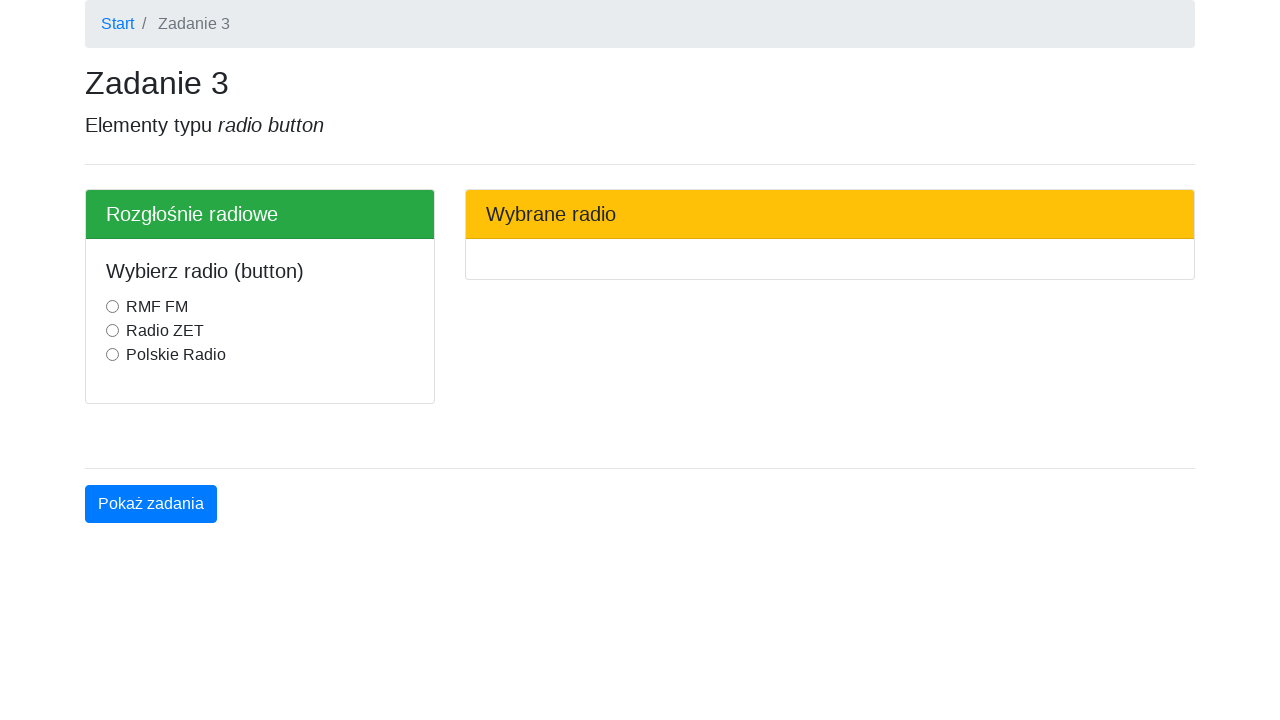

Selected the 'radiozet' radio button at (112, 331) on input[value='radiozet']
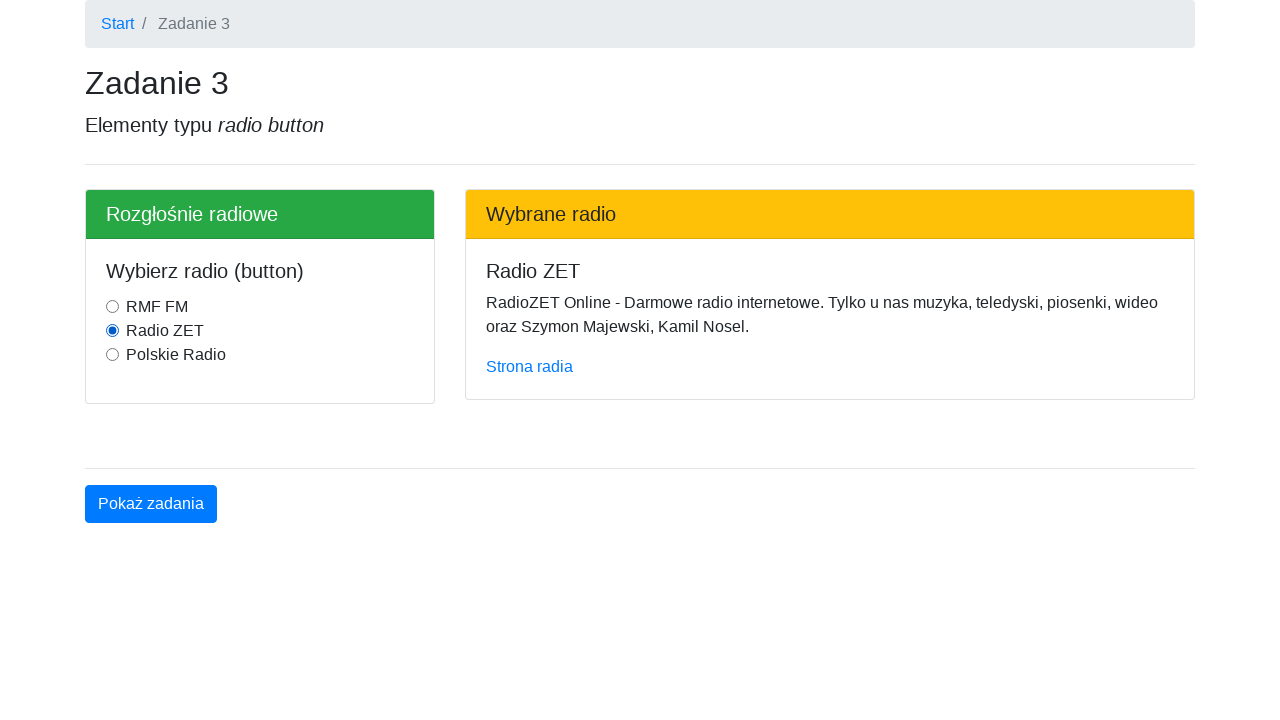

Verified details link is visible with correct href attribute (https://www.radiozet.pl)
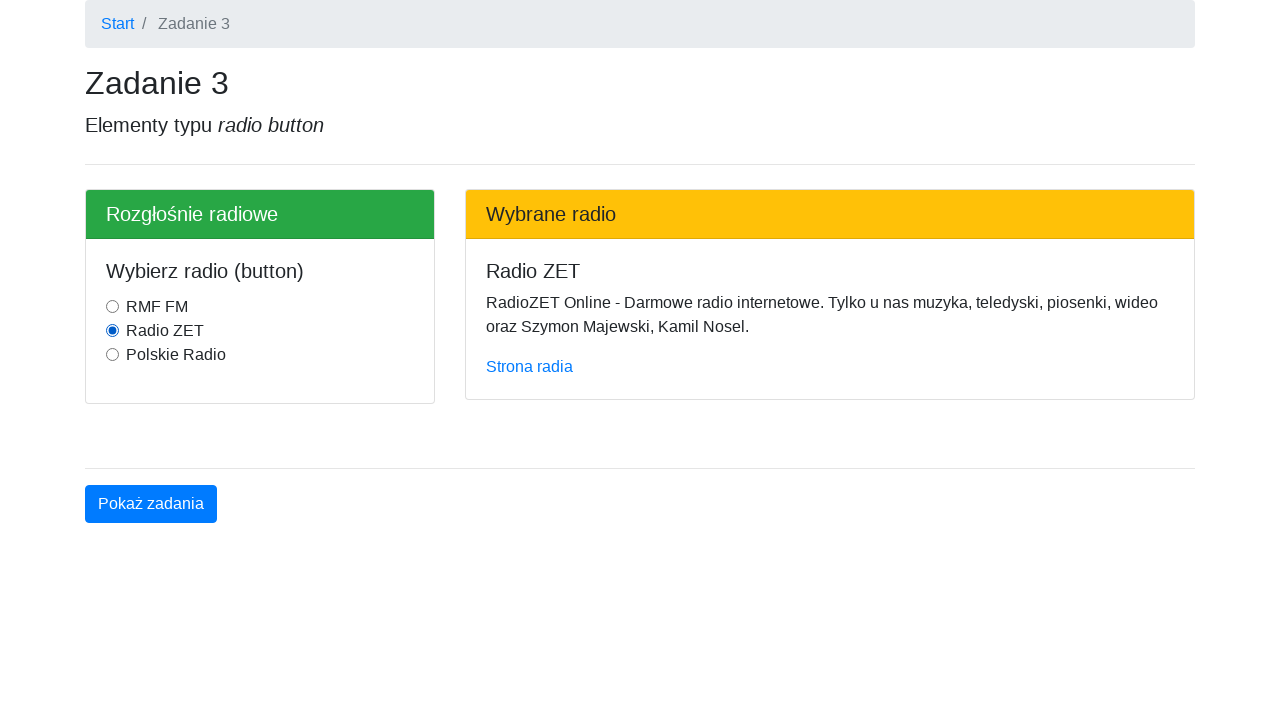

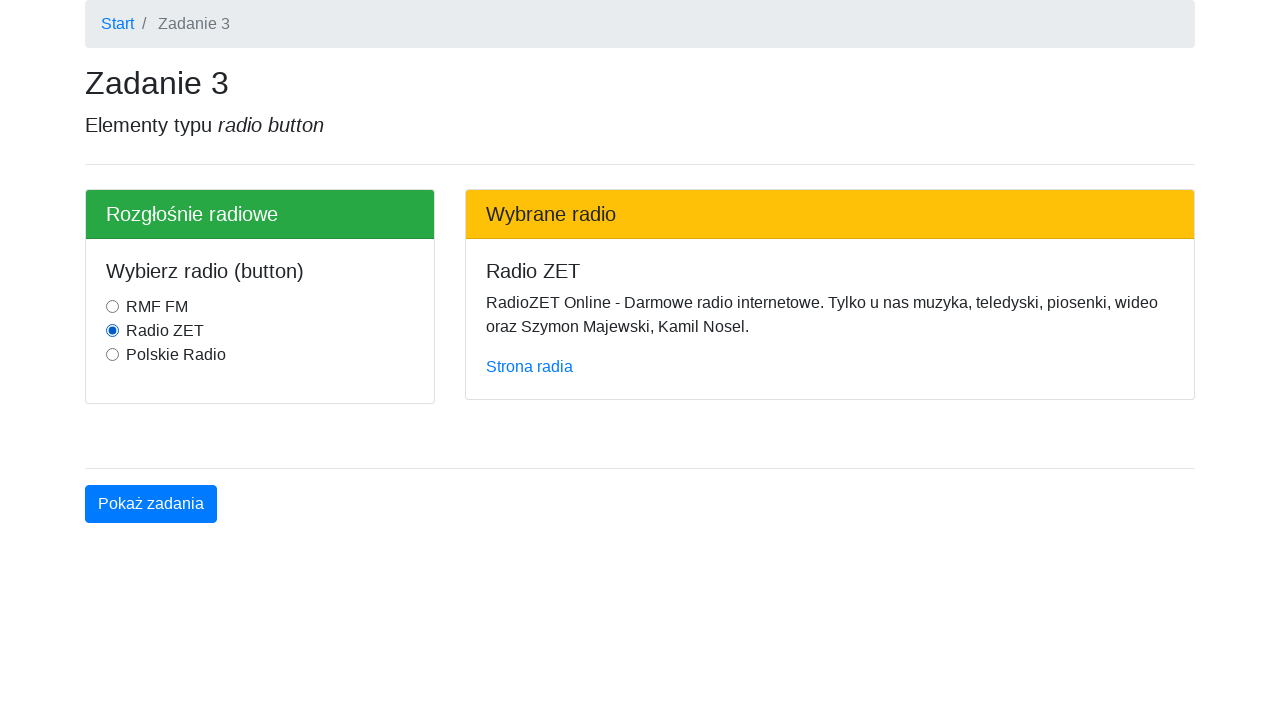